Tests form accessibility features on PayTR main page by checking for labels, ARIA attributes, and tabindex

Starting URL: https://www.paytr.com

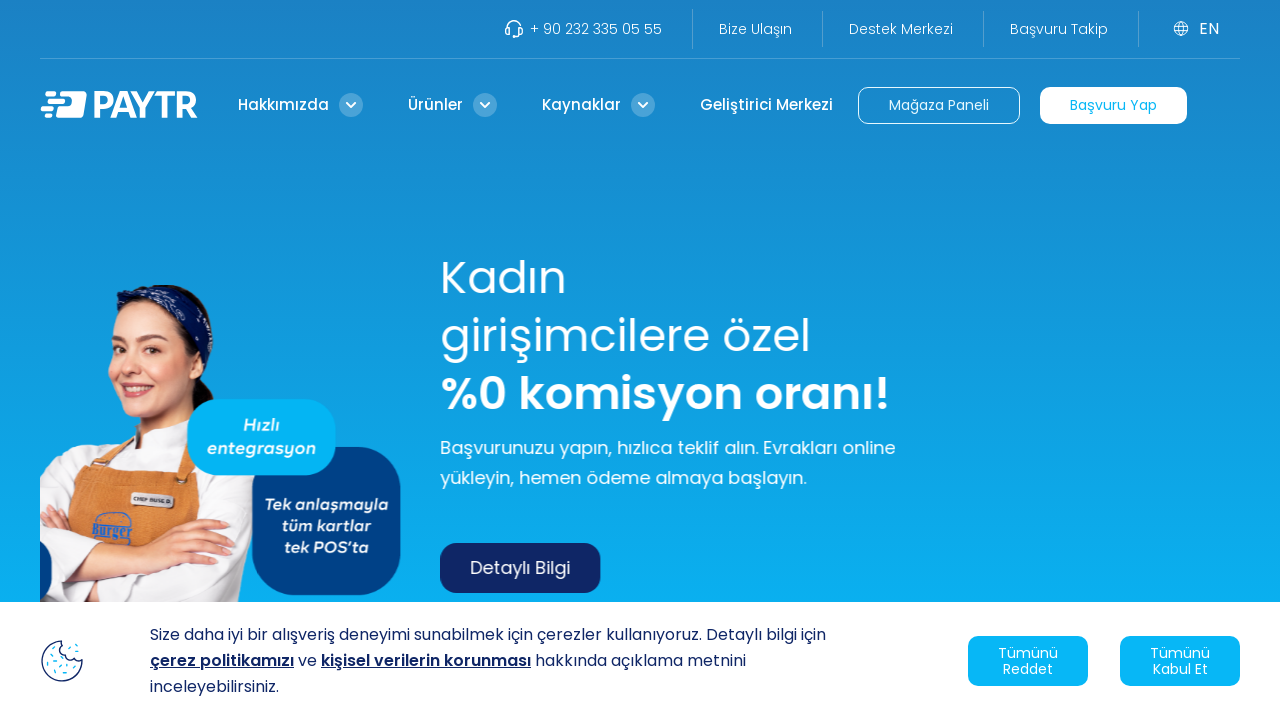

Waited for page body to load
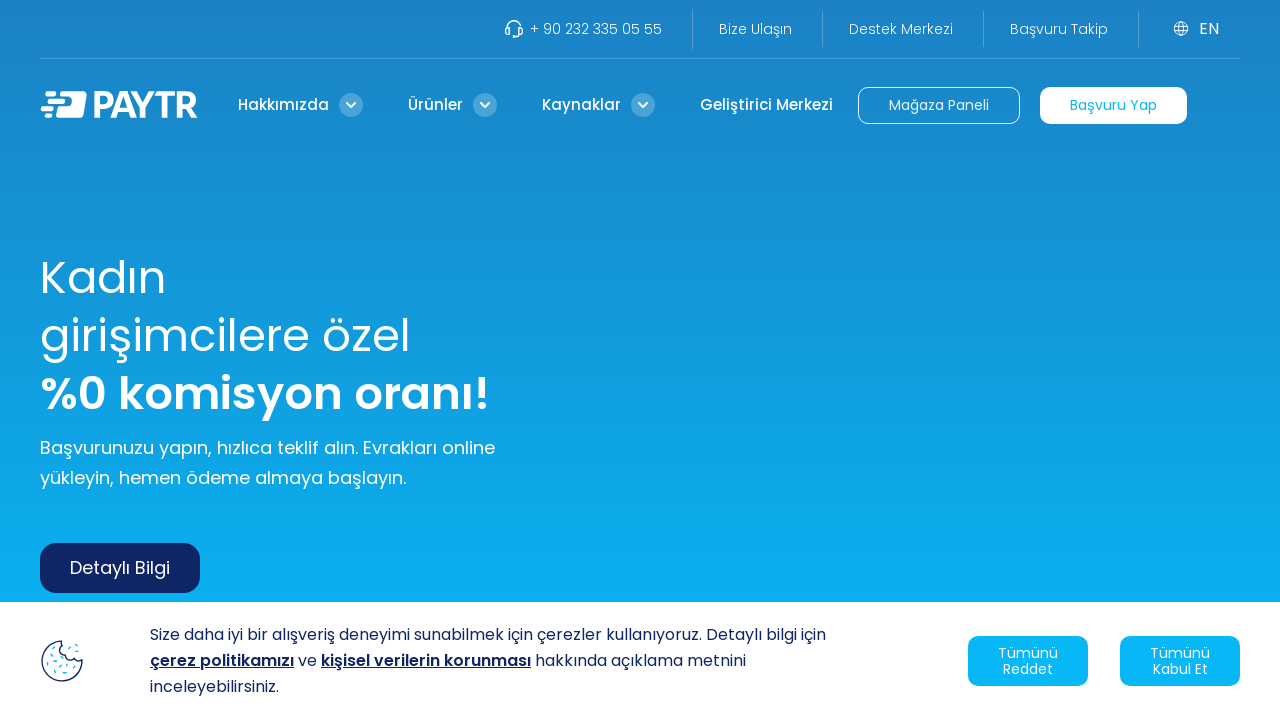

Retrieved page content for accessibility analysis
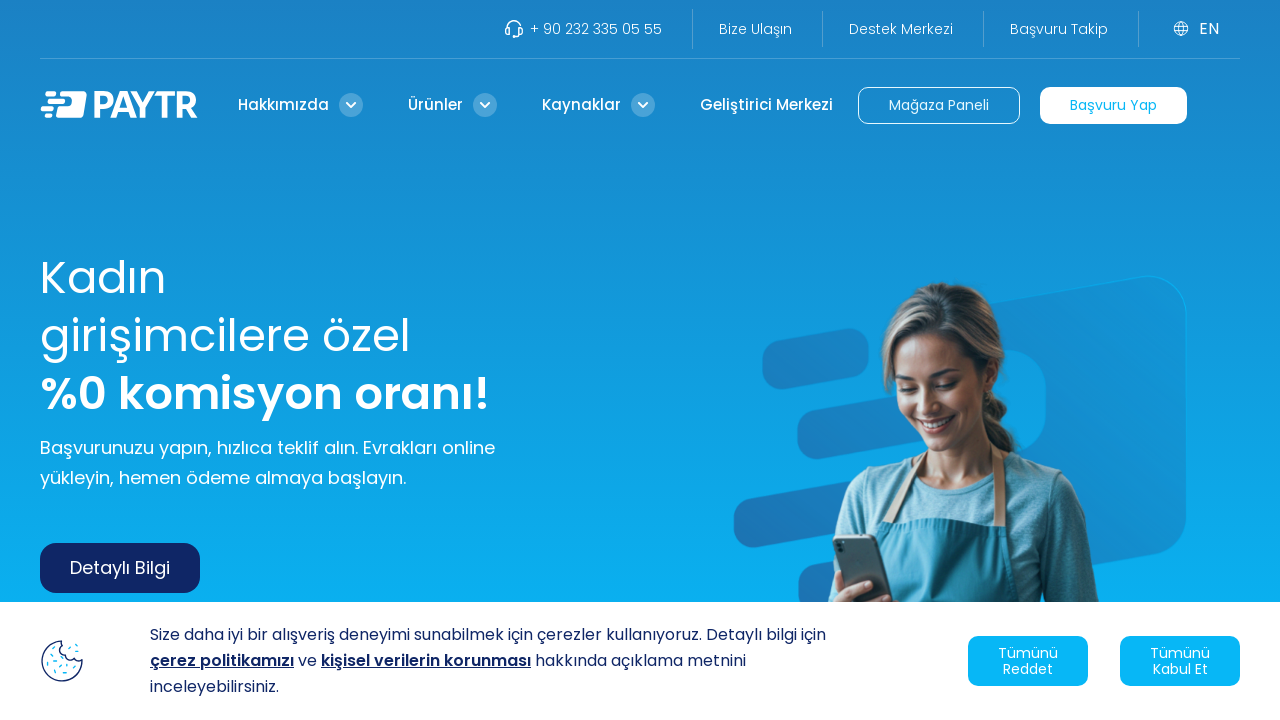

Checked for label elements and 'for' attributes
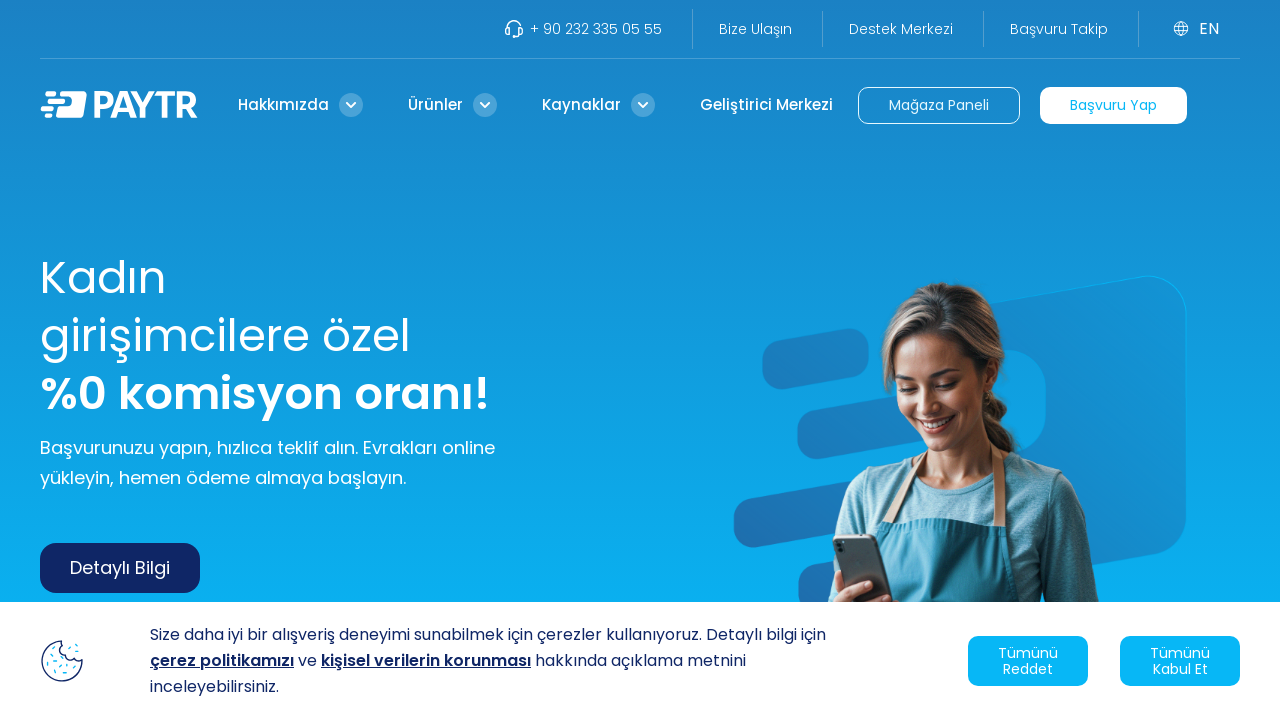

Checked for ARIA attributes and role attributes
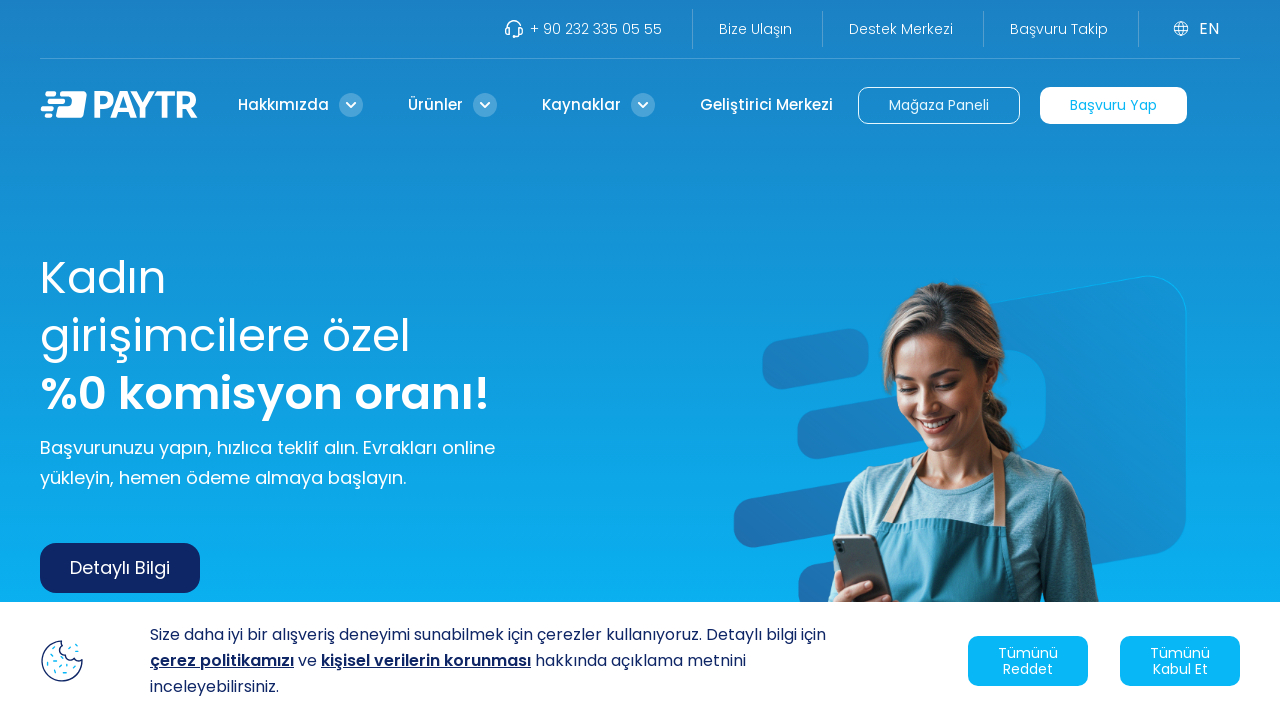

Checked for tabindex attributes in form elements
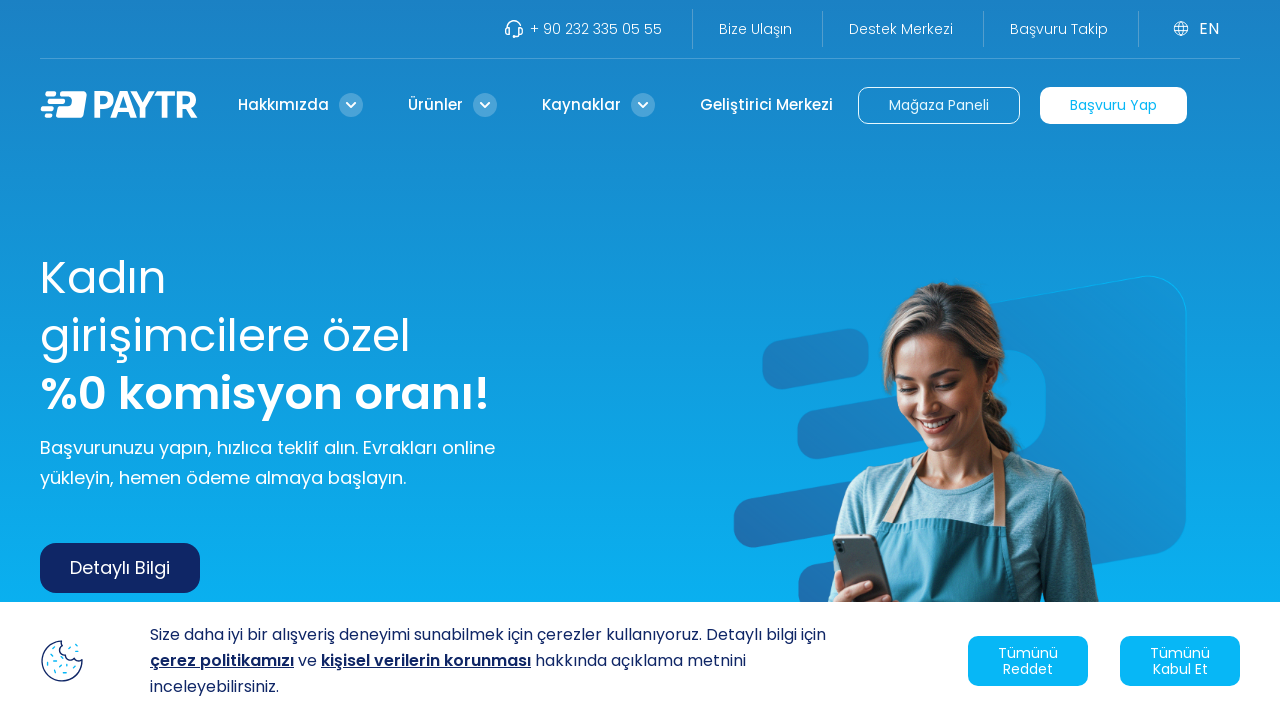

Accessibility assessment complete - Labels: True, ARIA: True, TabIndex: True
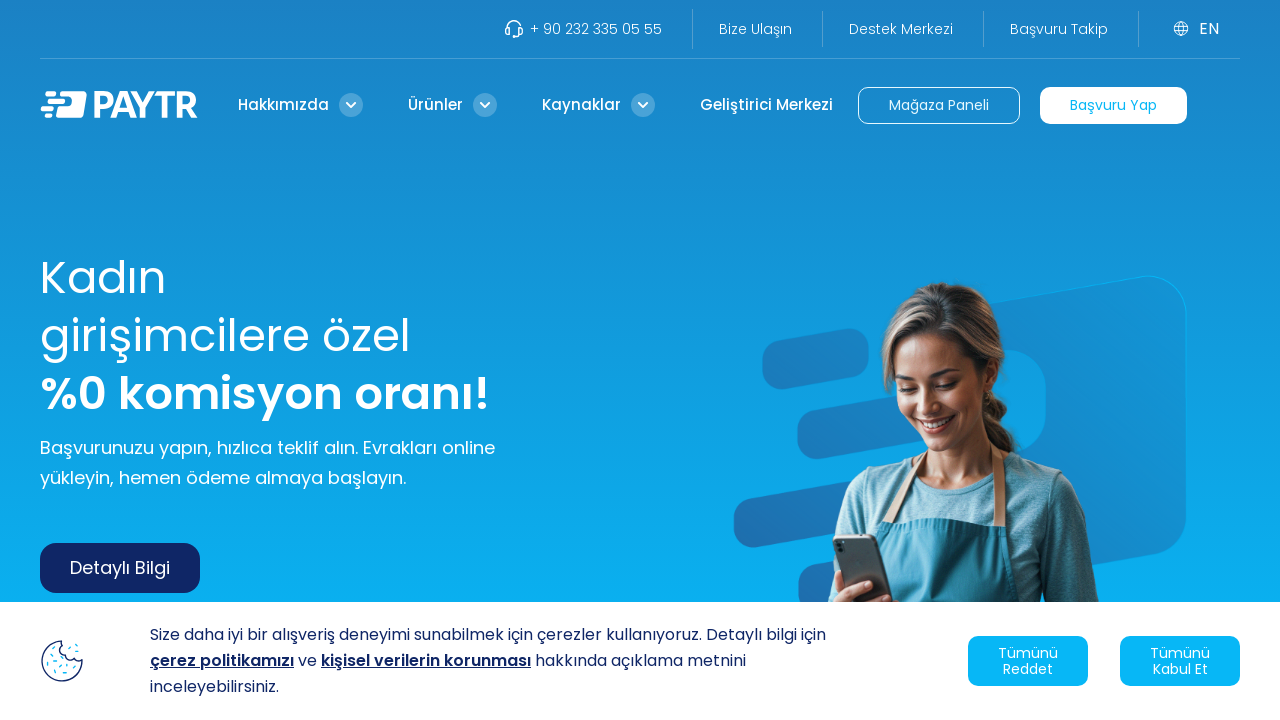

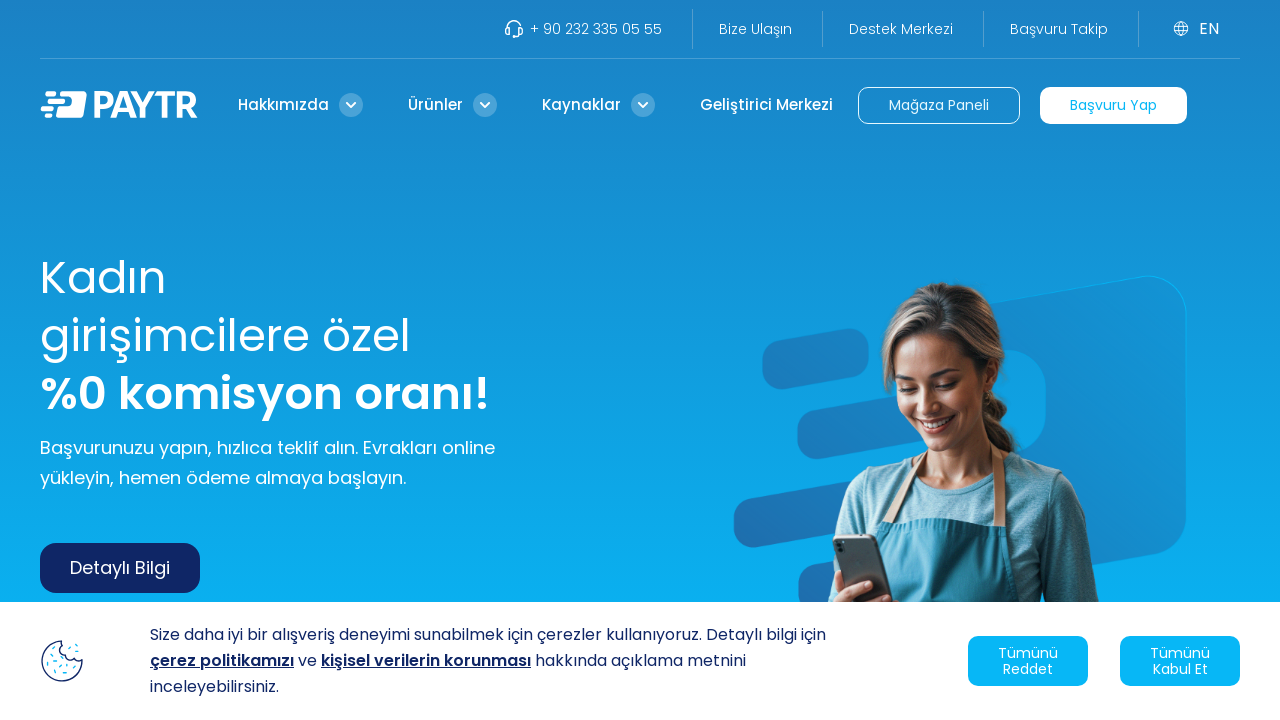